Tests form filling on a registration page by entering firstname, lastname, email, and telephone fields, and verifies the presence of search bar and logo elements.

Starting URL: https://naveenautomationlabs.com/opencart/index.php?route=account/register

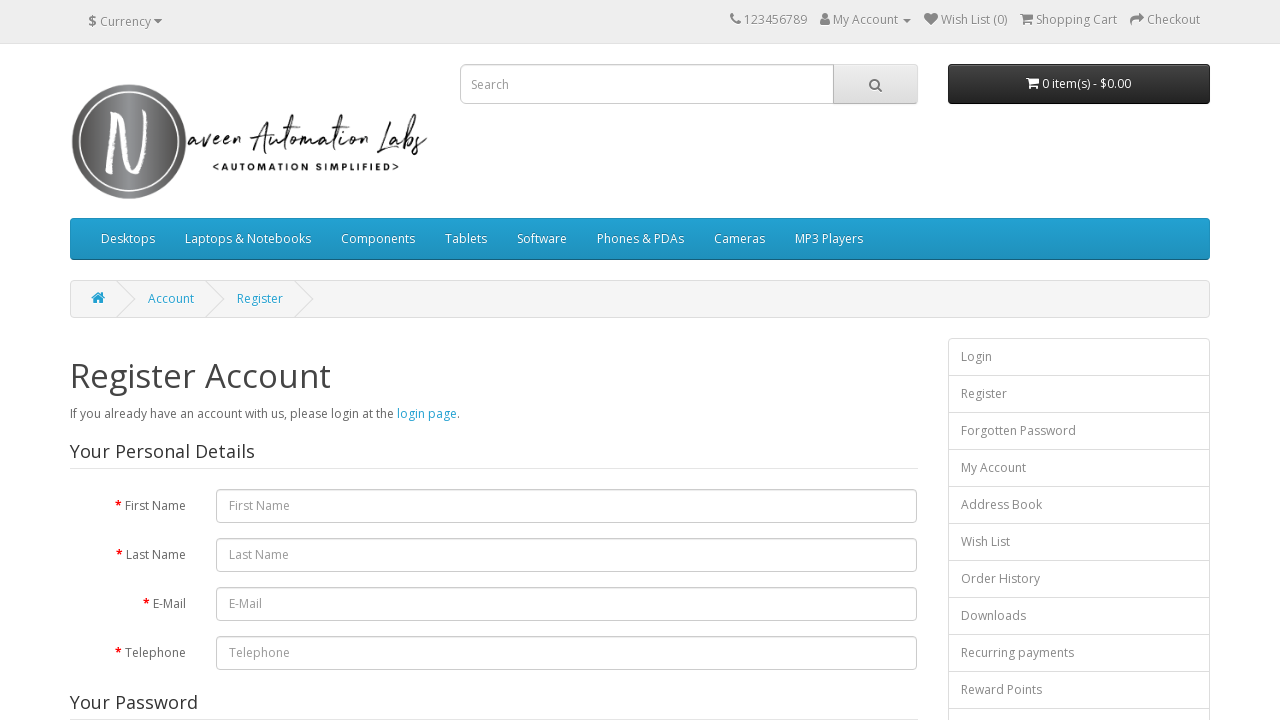

Filled first name field with 'Naveen' on id=input-firstname
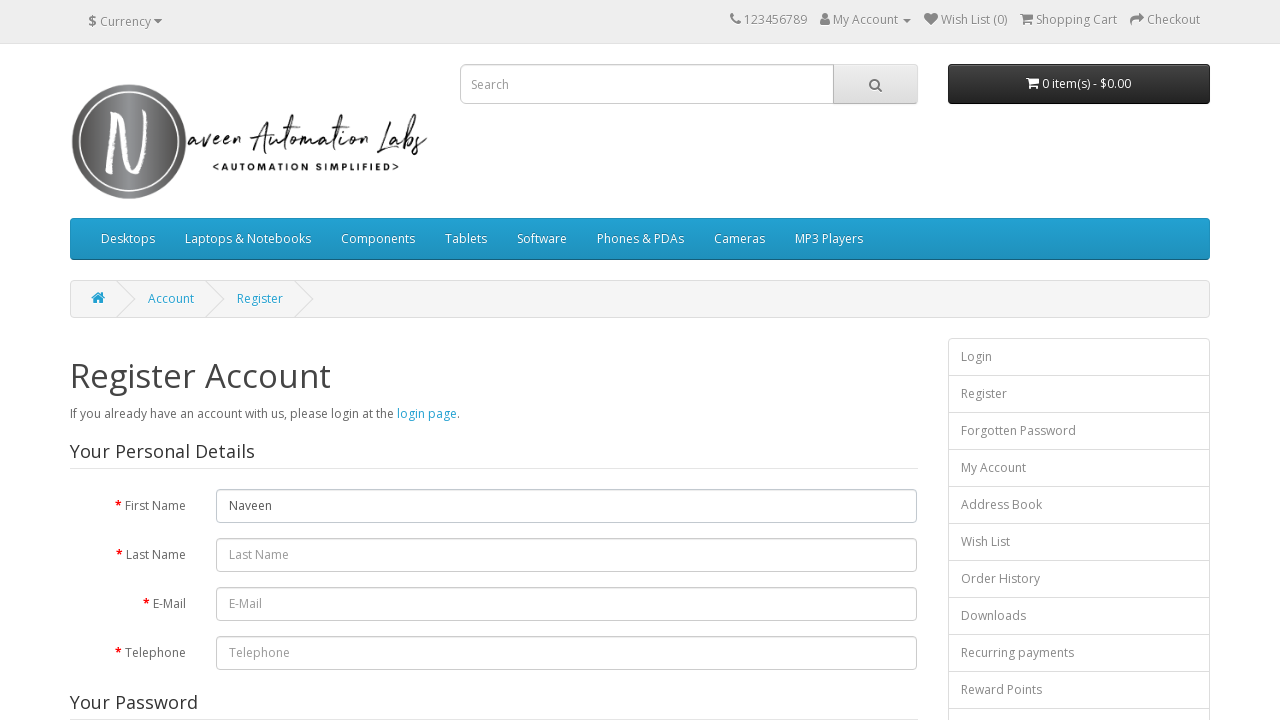

Filled last name field with 'Automation' on id=input-lastname
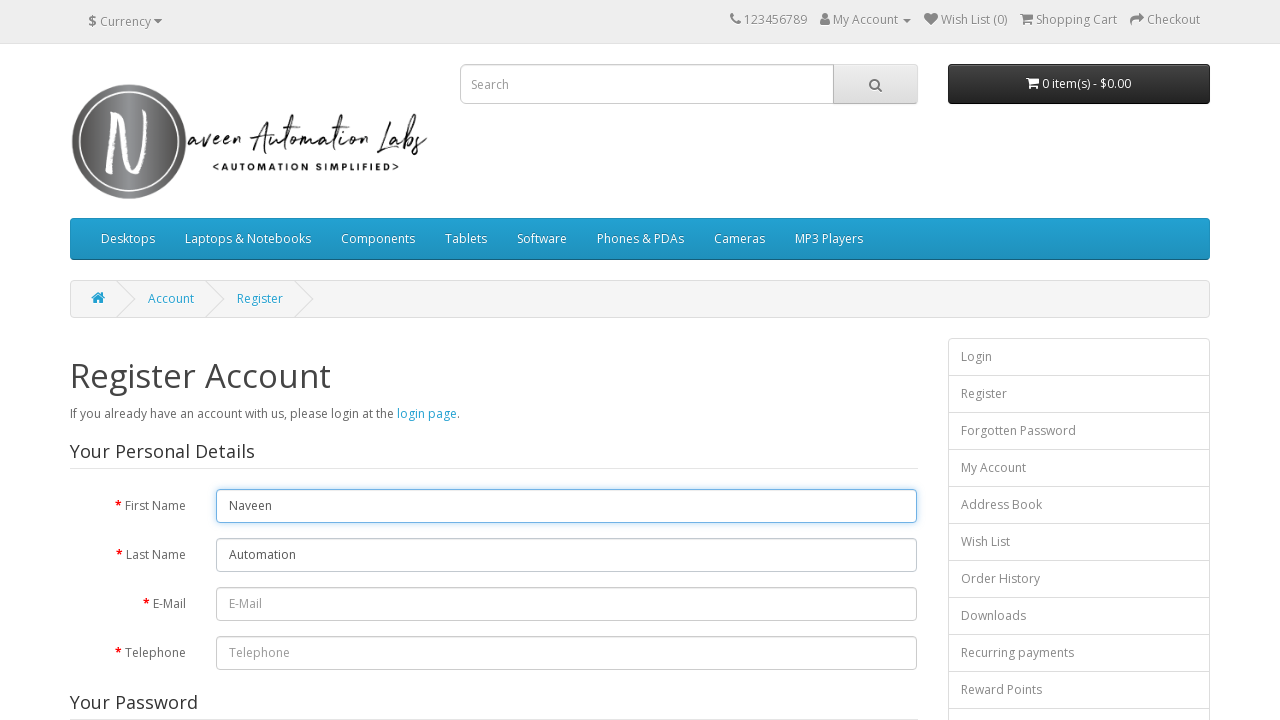

Filled email field with 'testuser7291@example.com' on input[name='email']
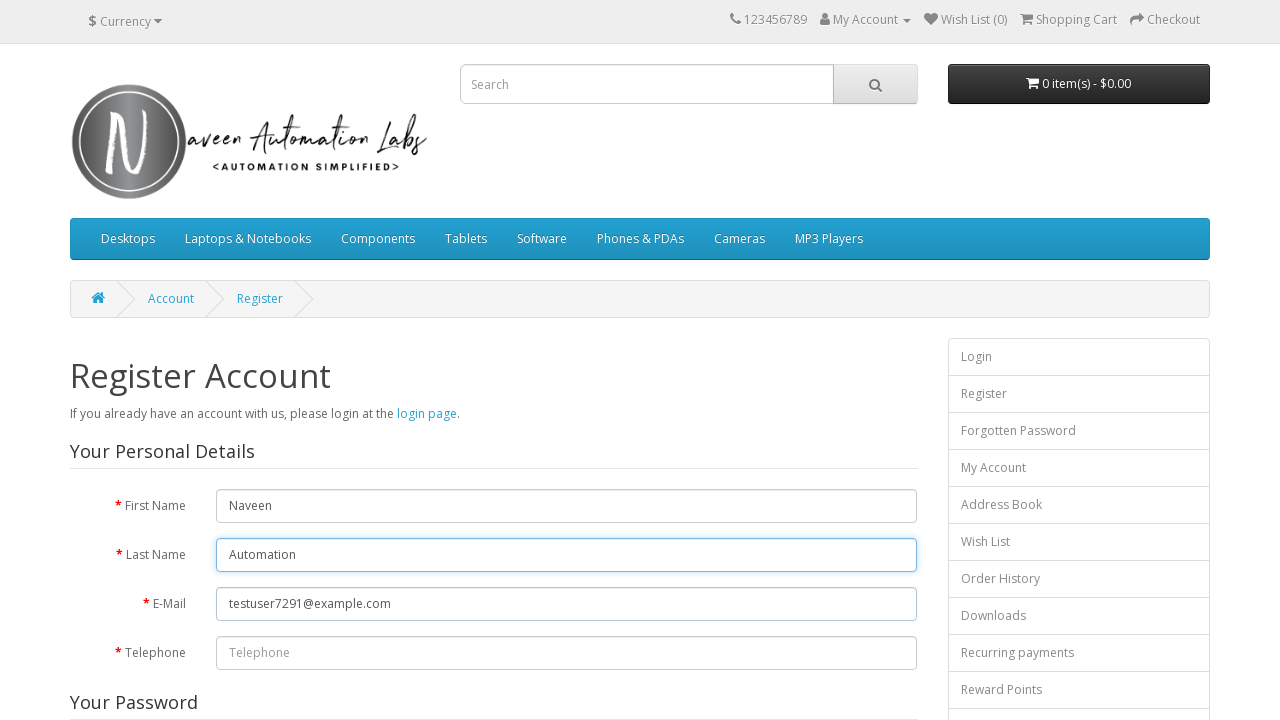

Located search bar element
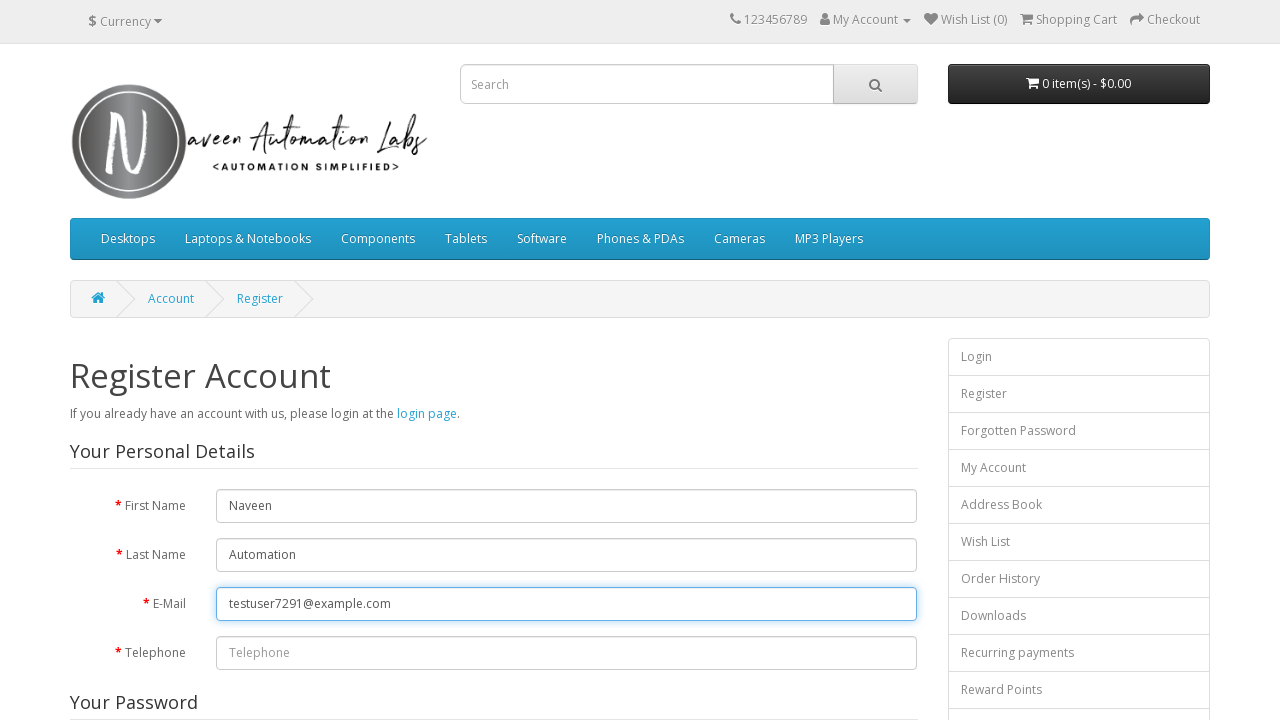

Verified search bar is enabled: True
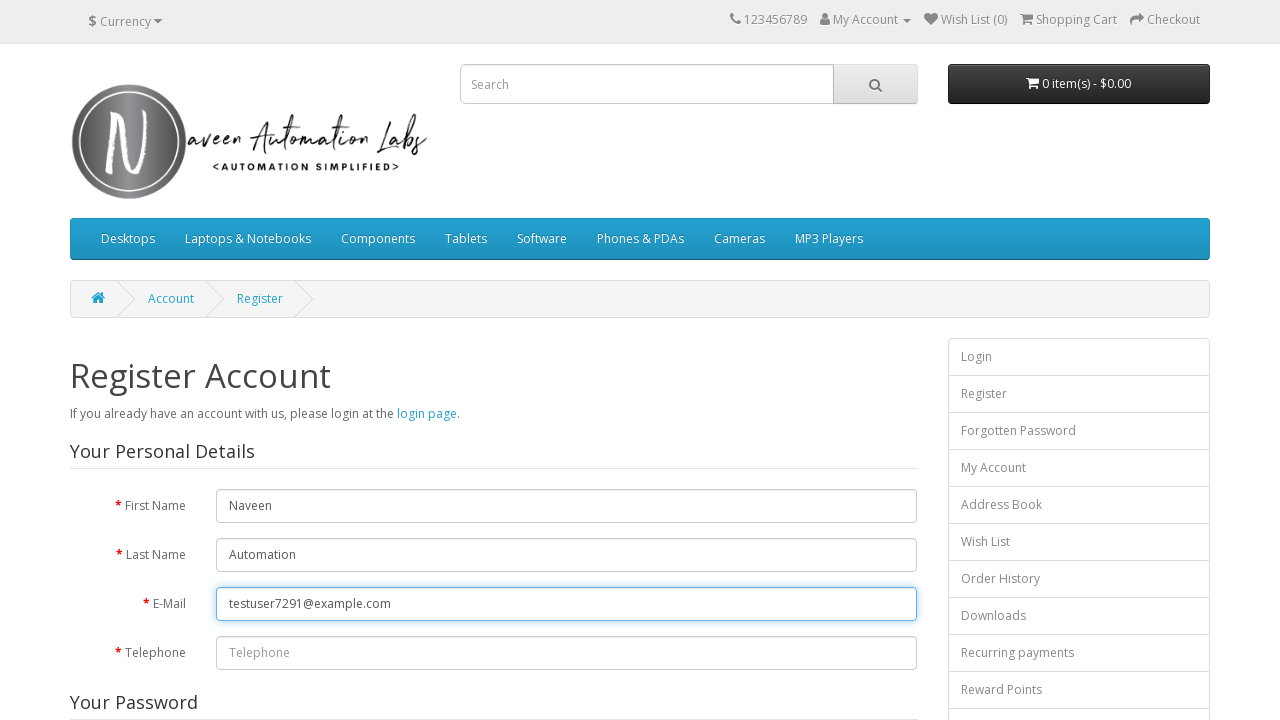

Filled telephone field with '9876543210' on xpath=//input[@name='telephone' and @type='tel']
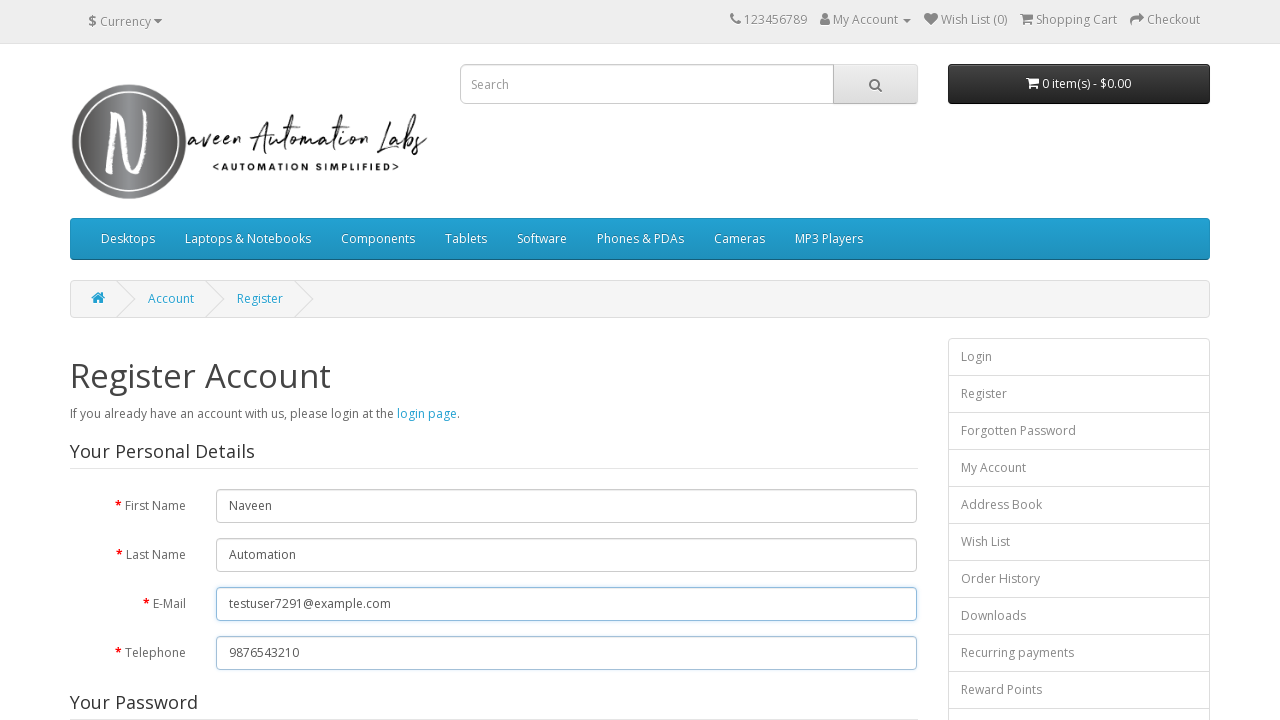

Located logo element
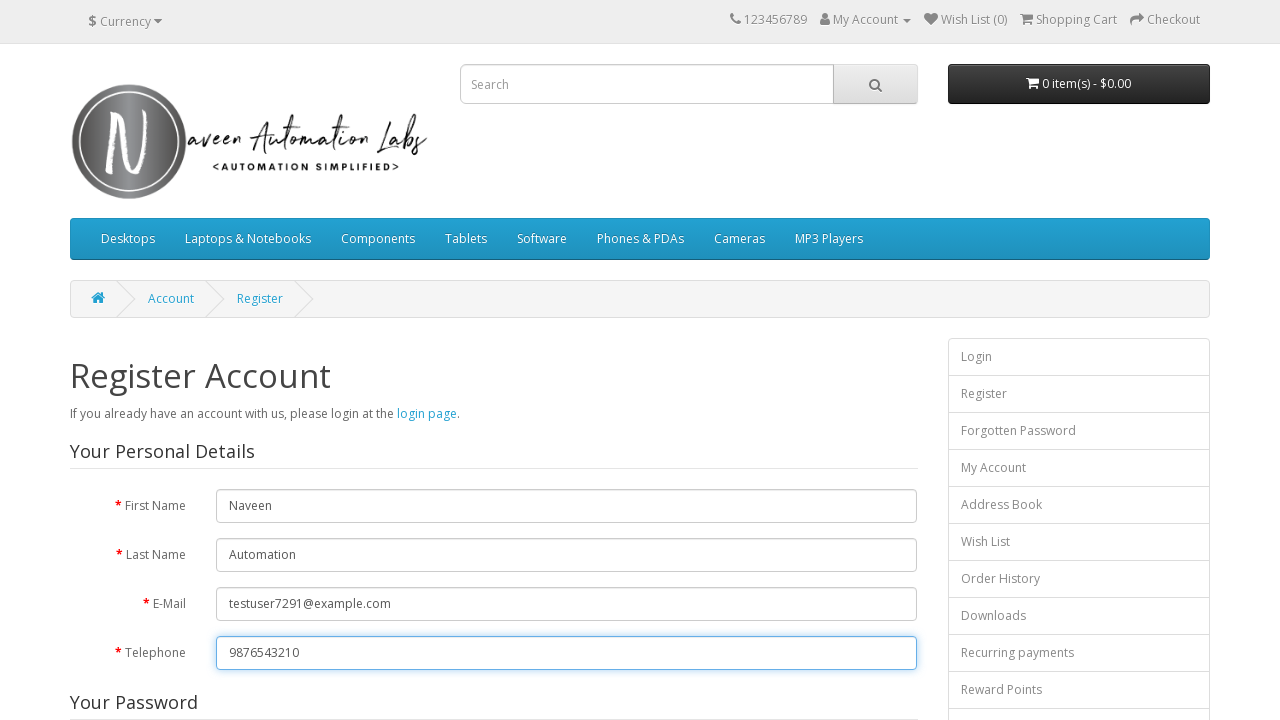

Verified logo is enabled: True
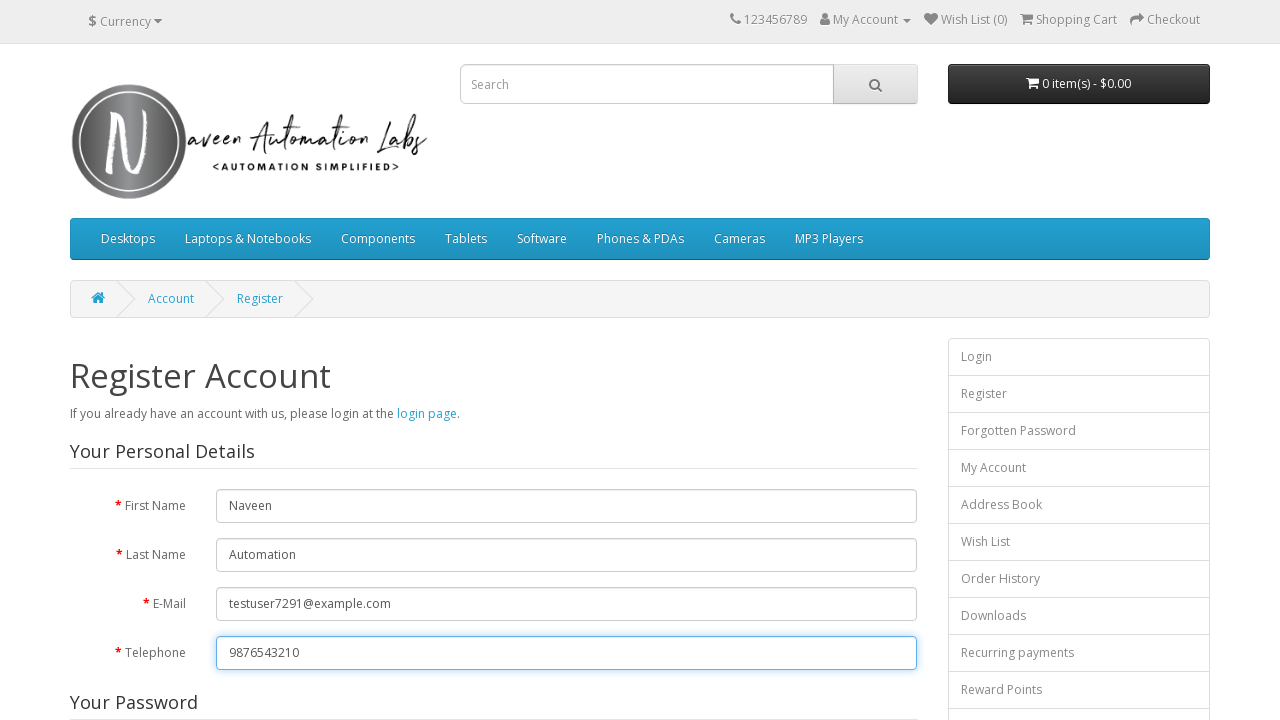

Located continue button element
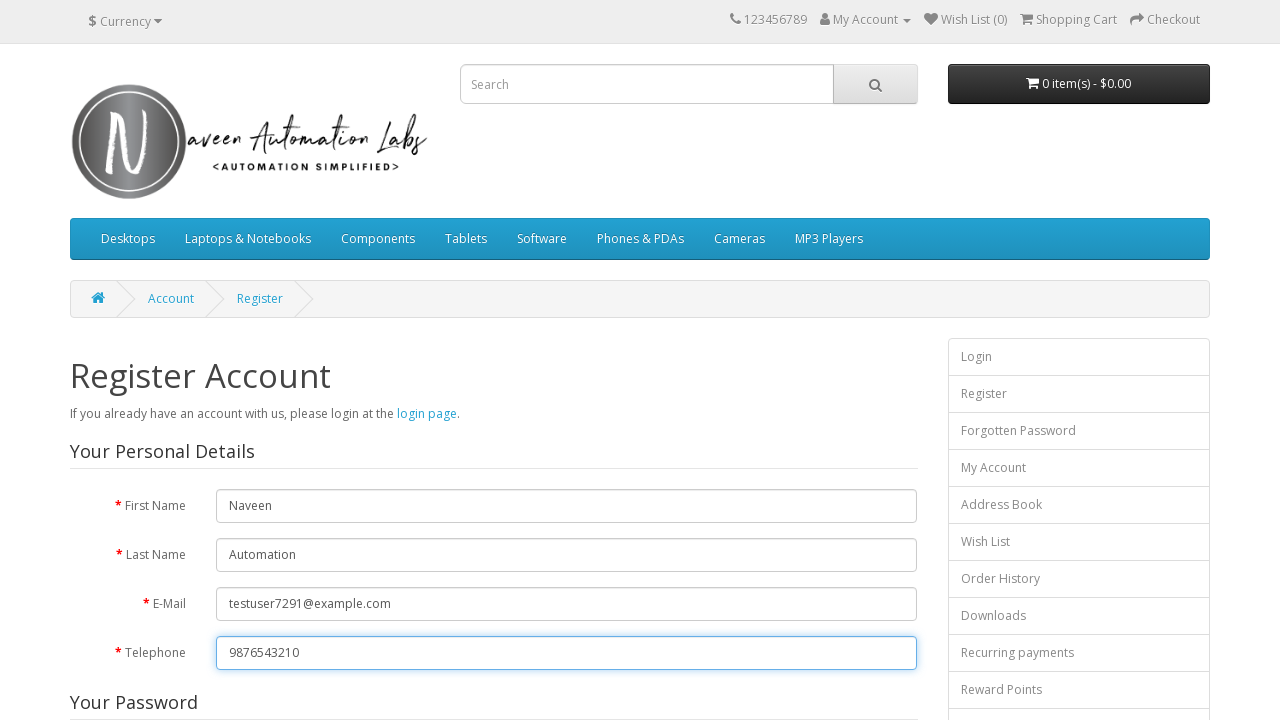

Verified continue button is visible: True
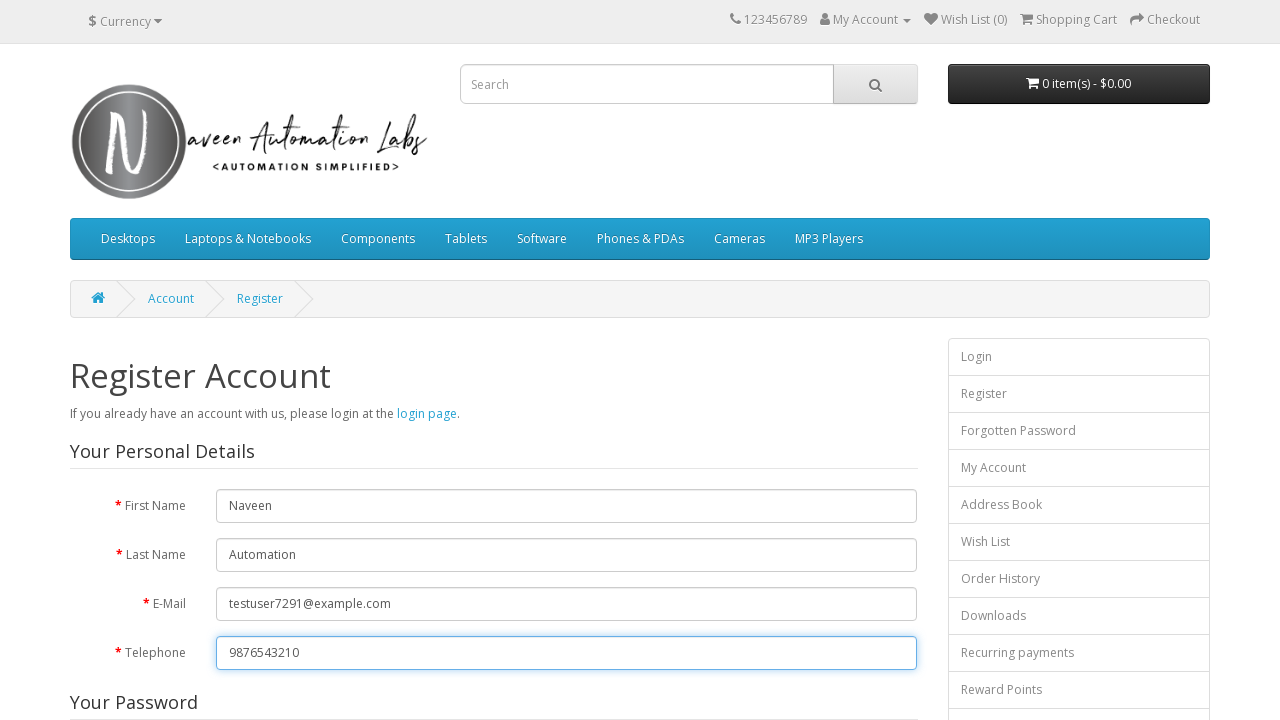

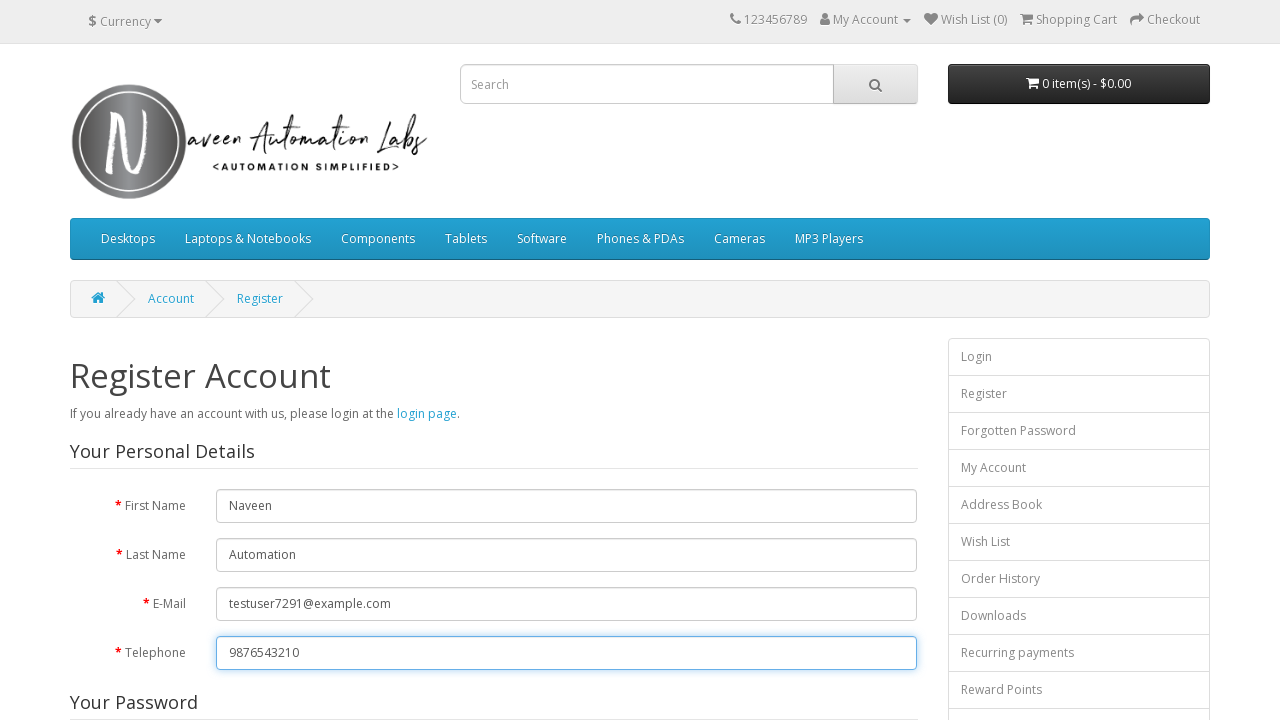